Verifies that all flight prices displayed on the BlazeDemo flights page are below $1000 by clicking the find flights button and checking each price in the results table.

Starting URL: https://blazedemo.com/

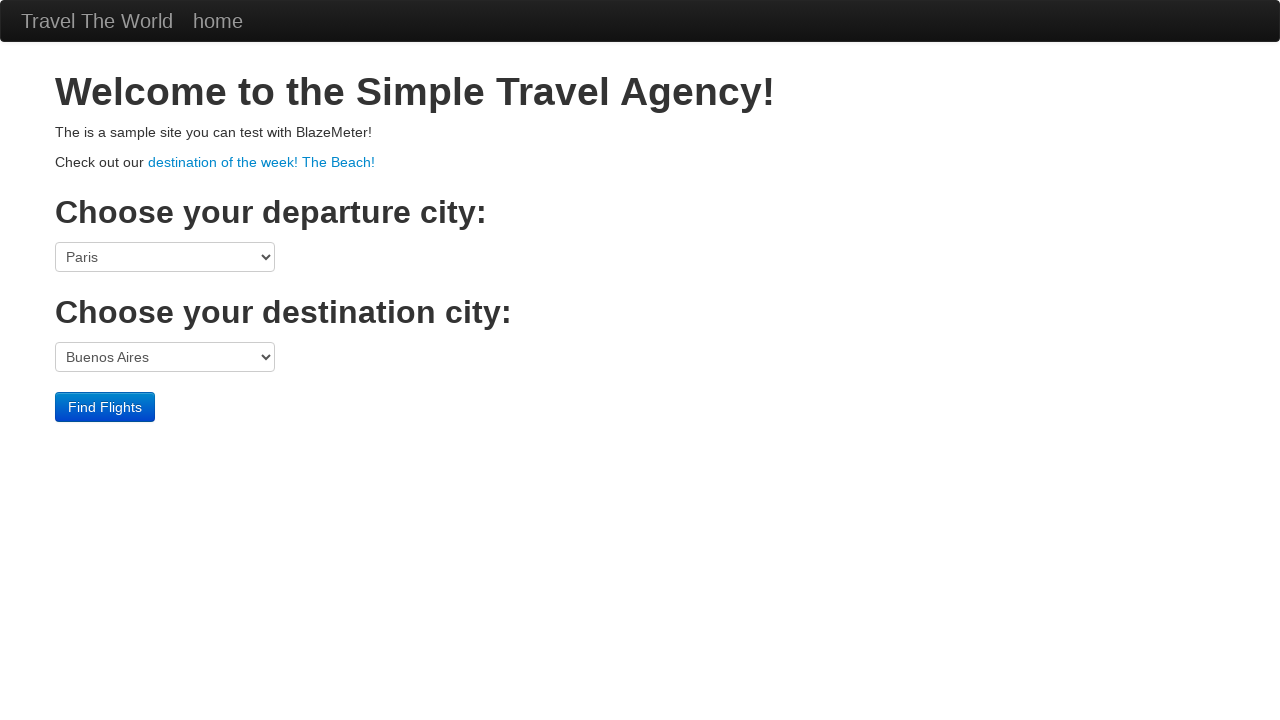

Clicked the 'Find Flights' submit button at (105, 407) on input[type='submit']
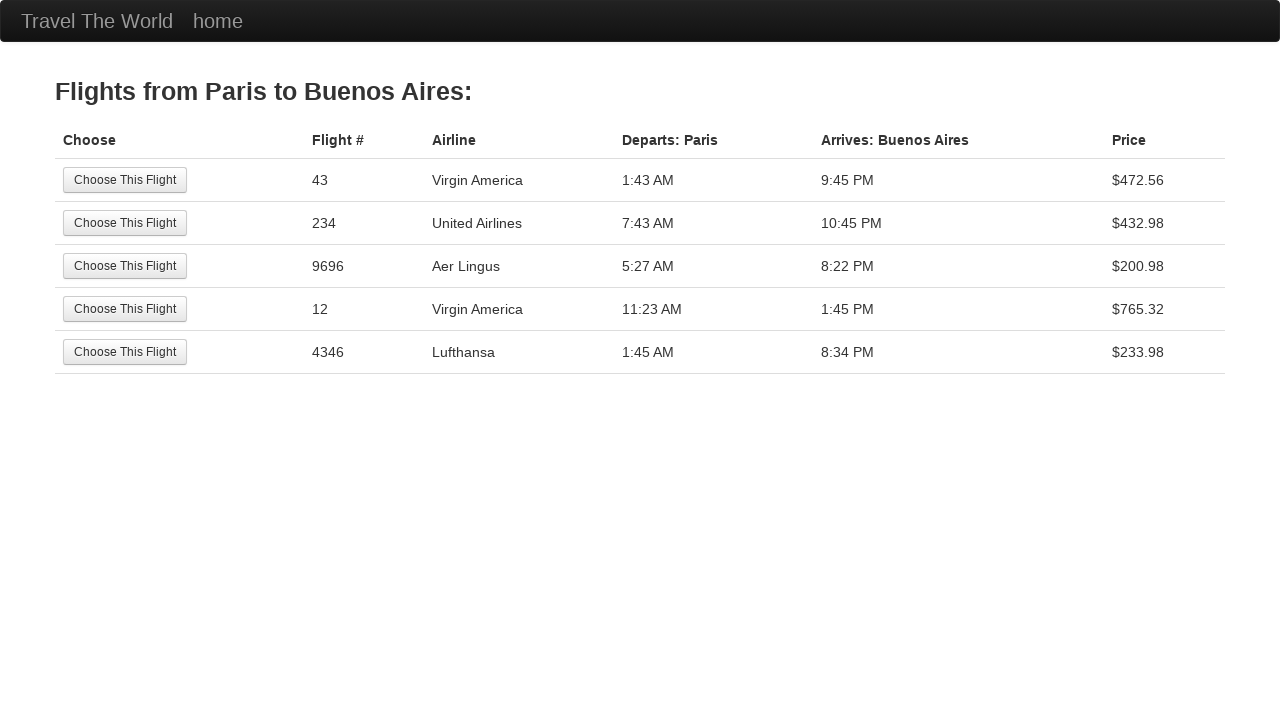

Flights table loaded successfully
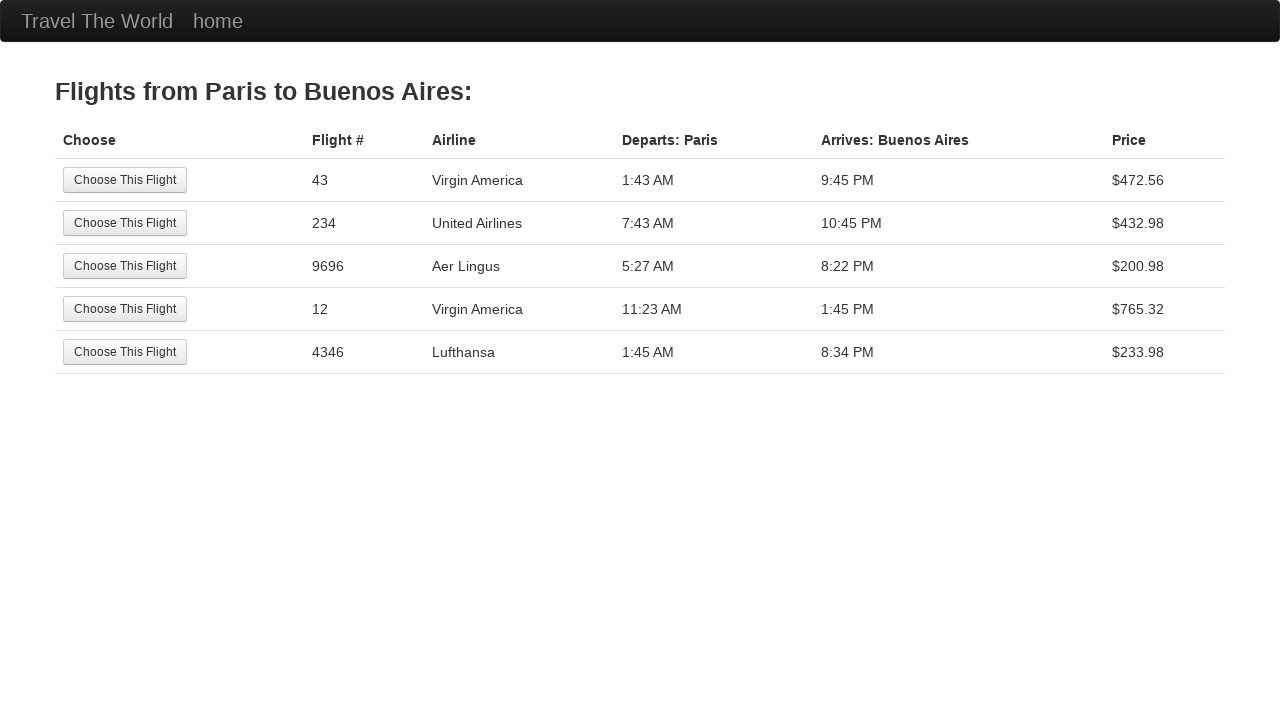

Retrieved all price elements from the results table
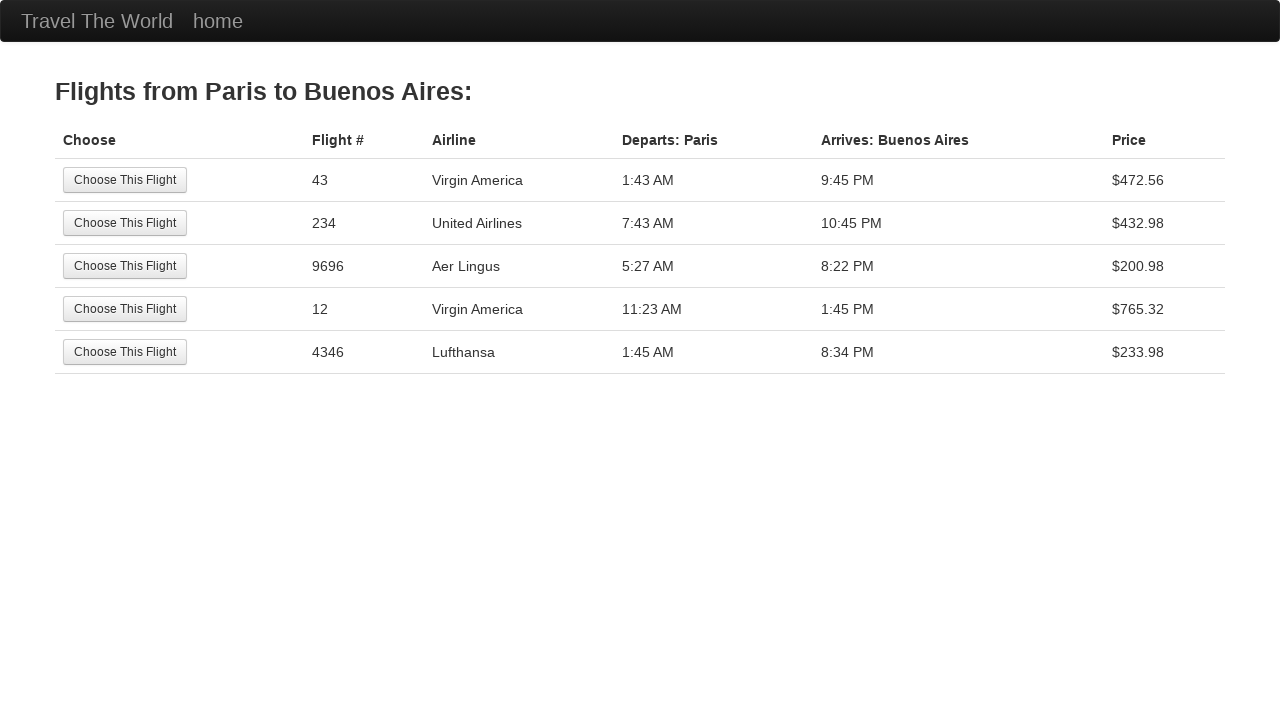

Verified flight price $472.56 is below $1000
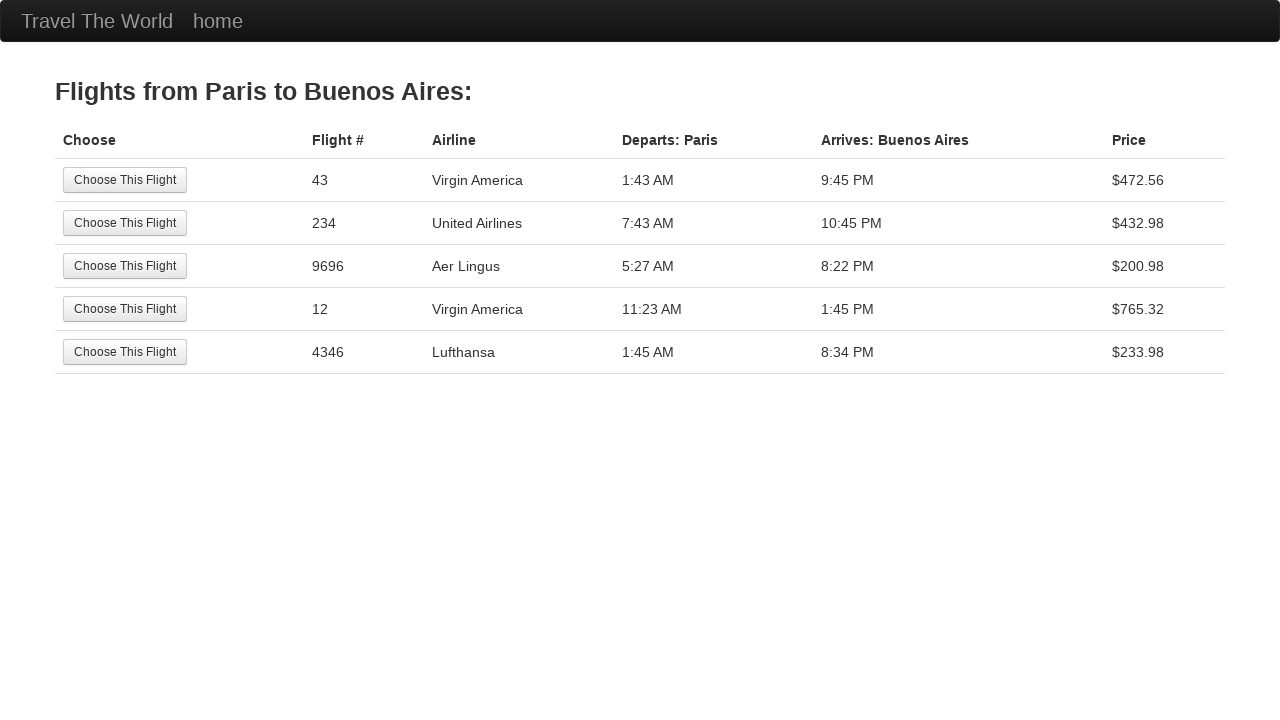

Verified flight price $432.98 is below $1000
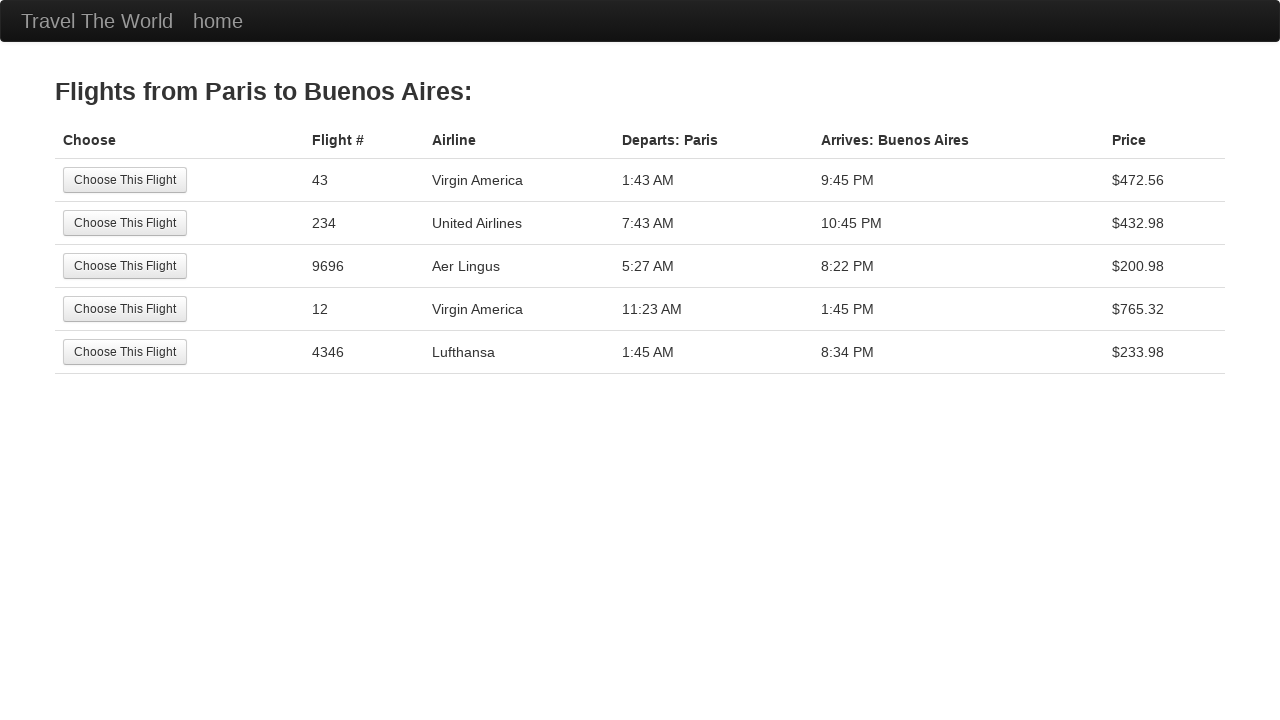

Verified flight price $200.98 is below $1000
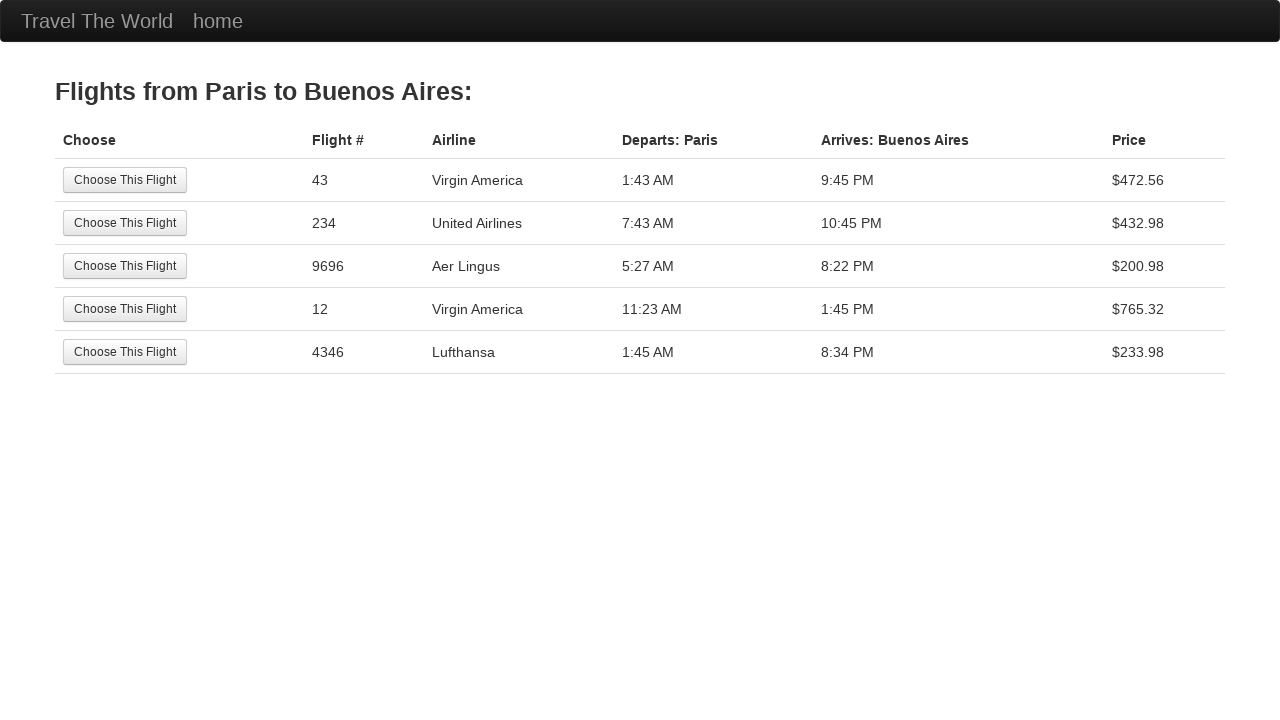

Verified flight price $765.32 is below $1000
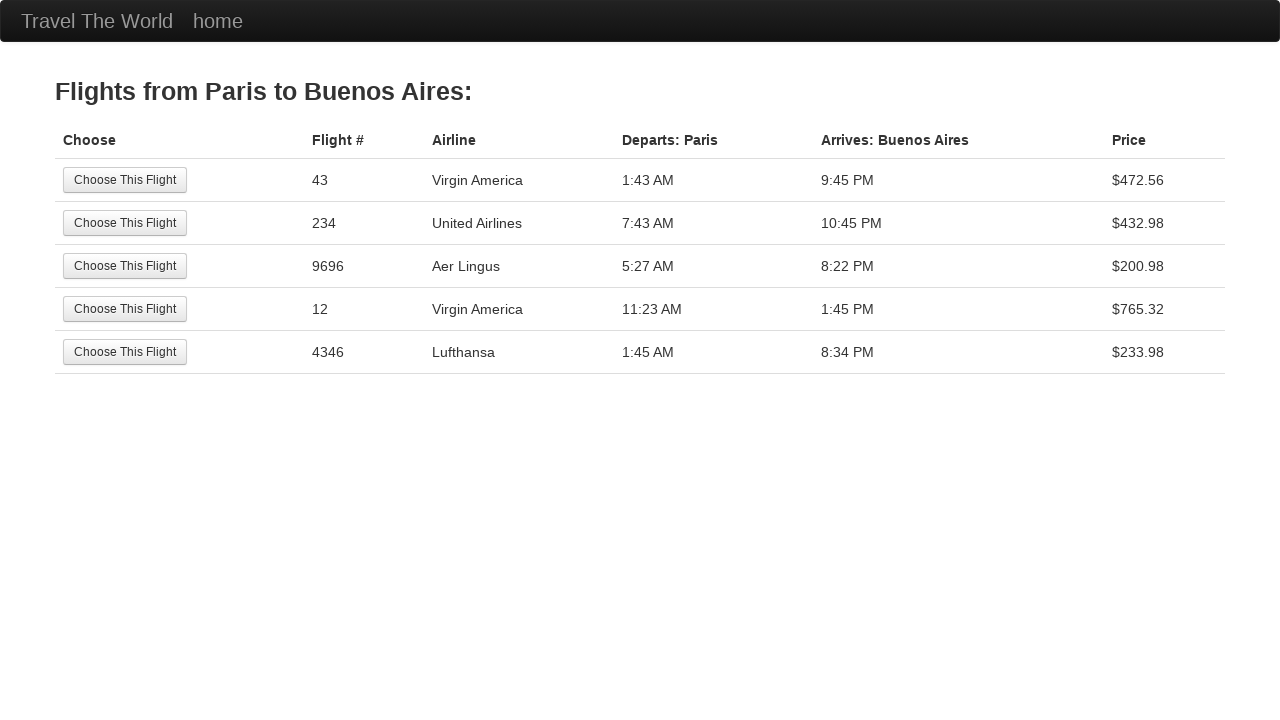

Verified flight price $233.98 is below $1000
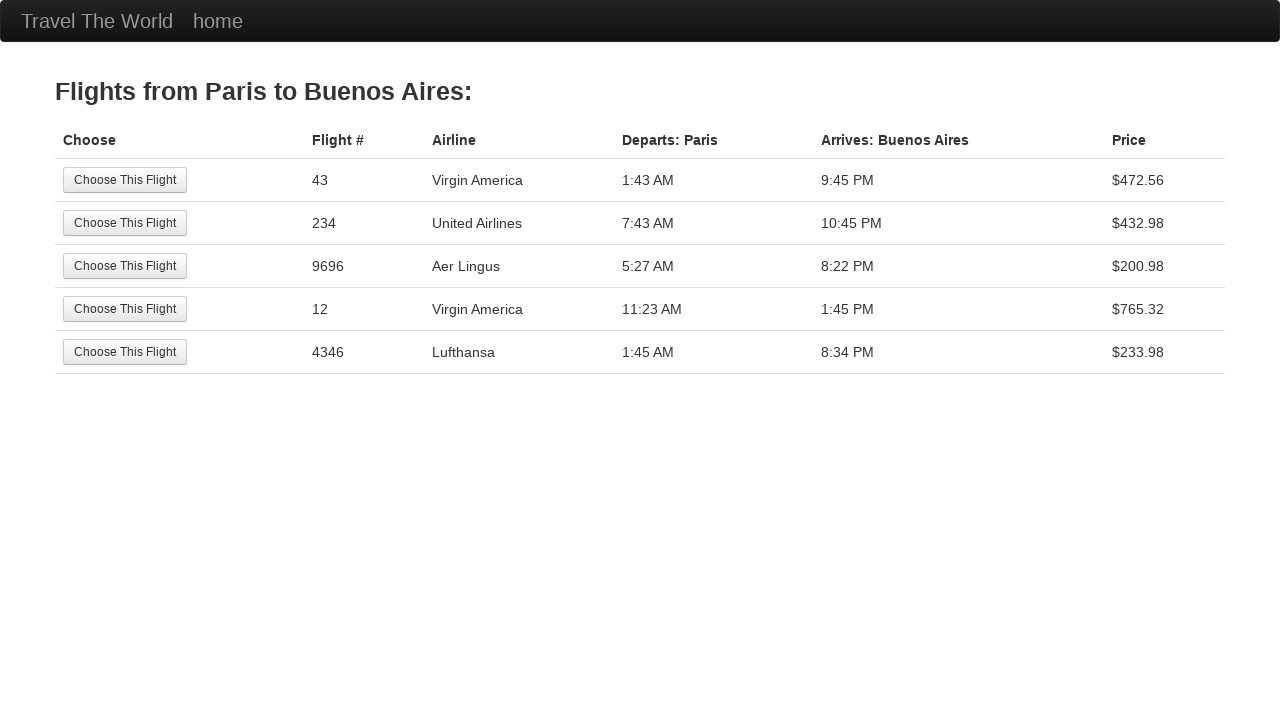

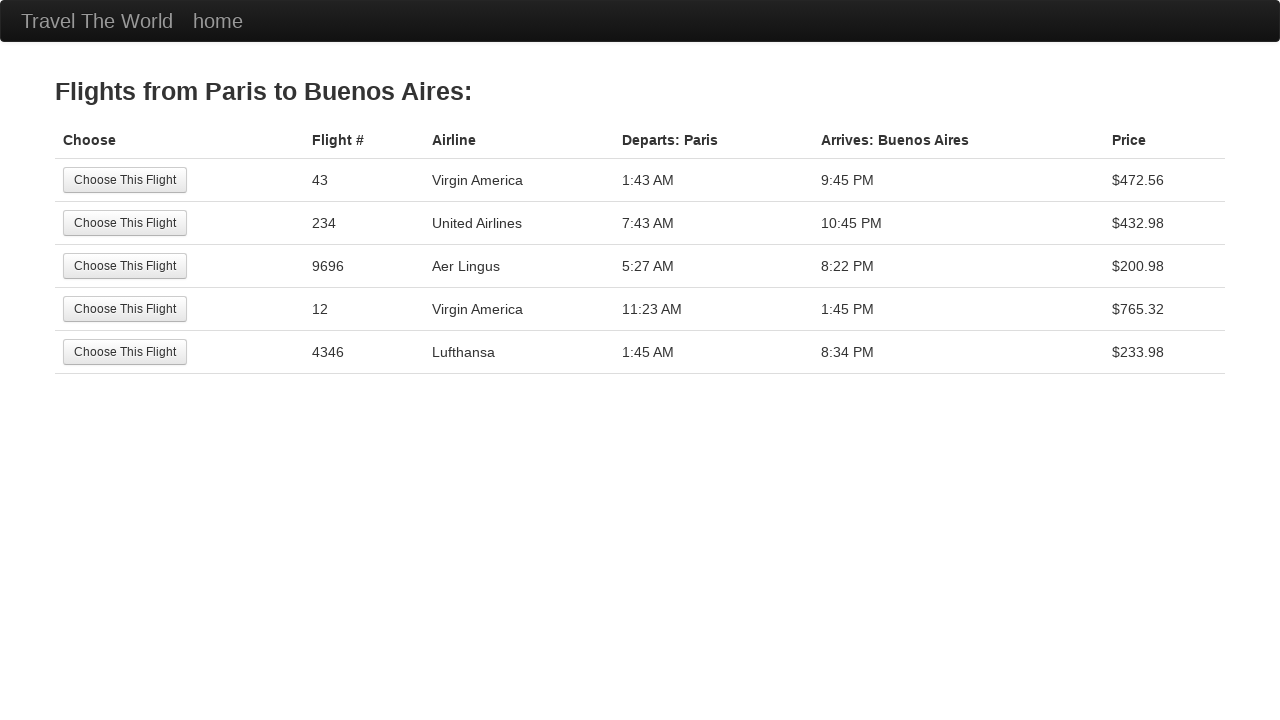